Tests auto-suggest dropdown functionality by typing a partial country name and selecting "India" from the suggestions that appear

Starting URL: https://rahulshettyacademy.com/dropdownsPractise/

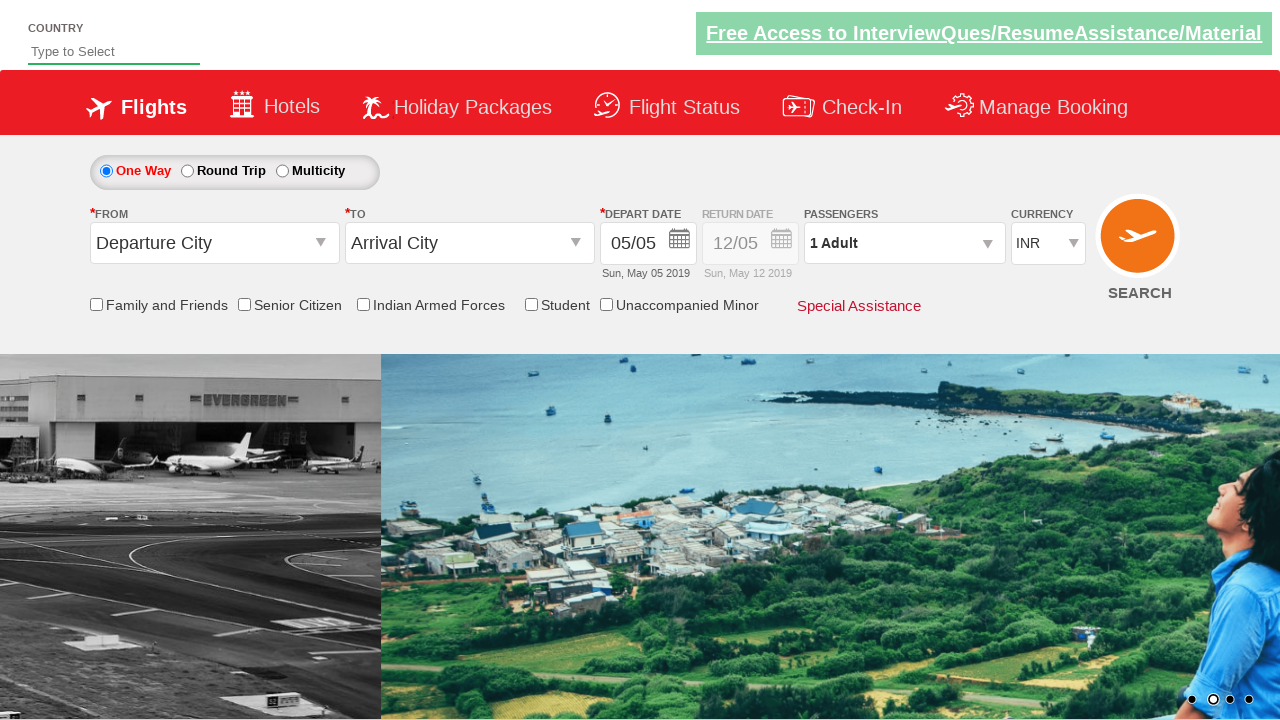

Filled autosuggest field with 'ind' to trigger dropdown on #autosuggest
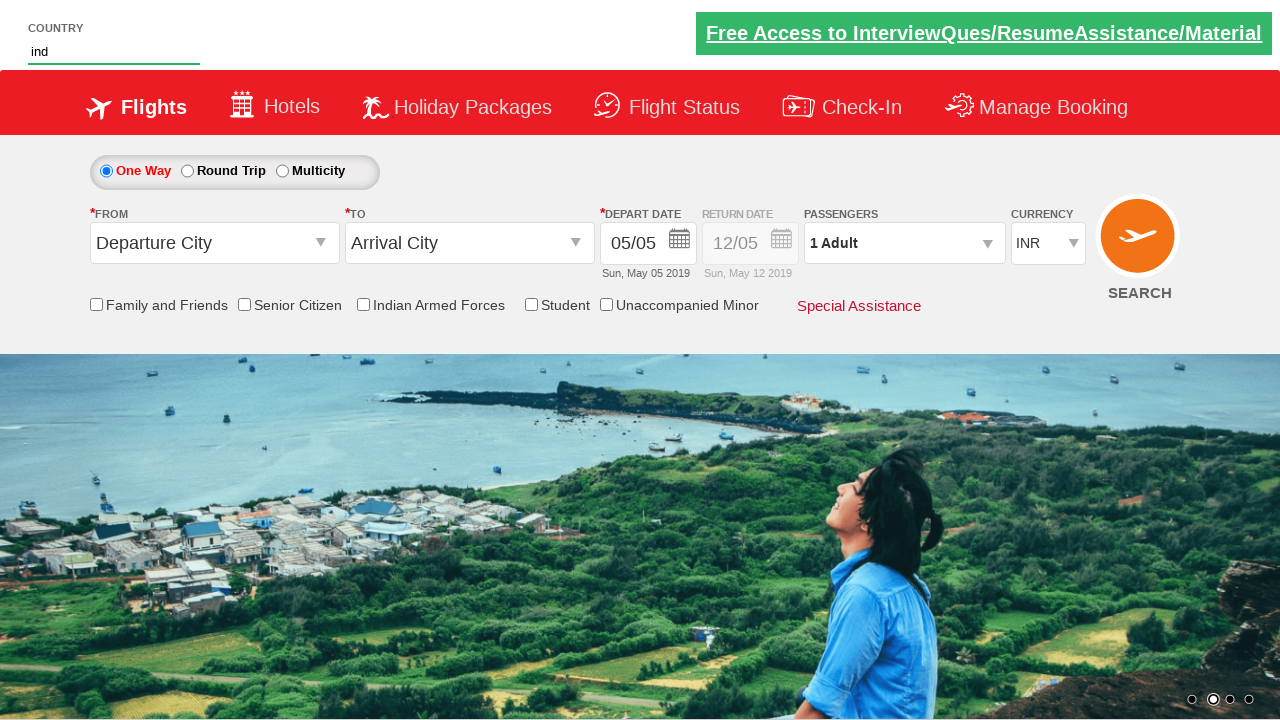

Auto-suggest dropdown options appeared
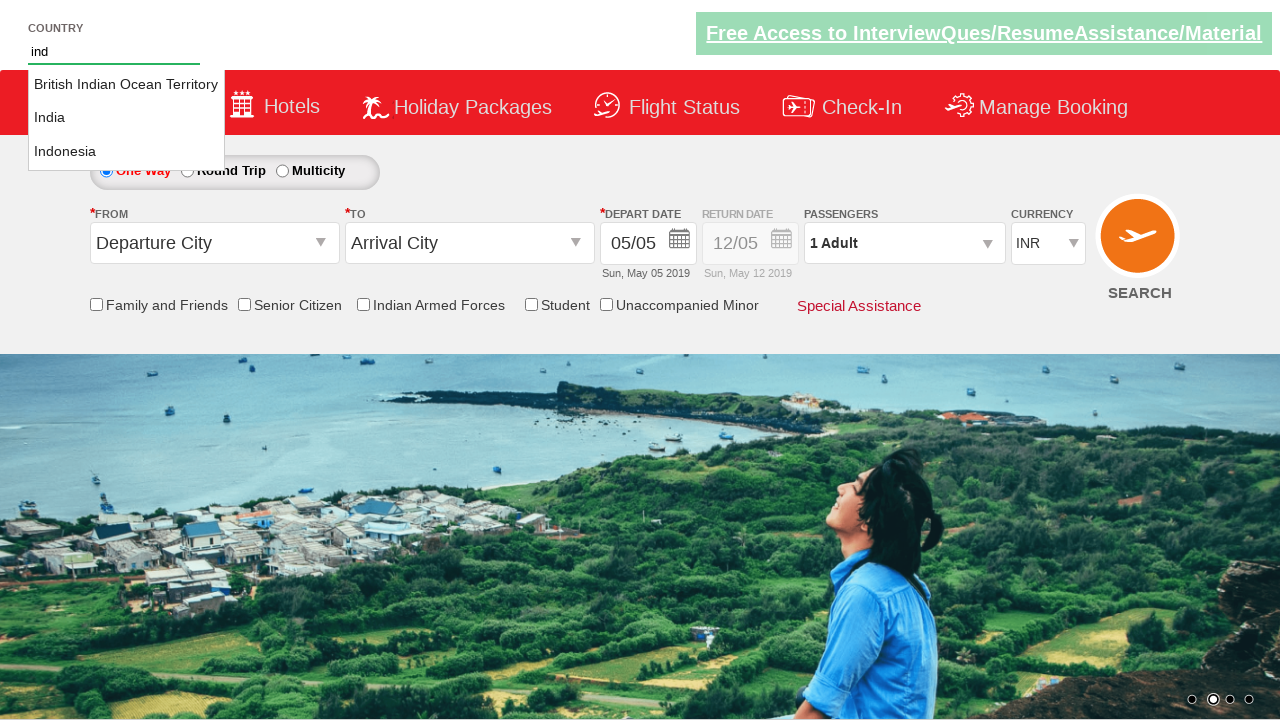

Selected 'India' from auto-suggest dropdown at (126, 118) on li.ui-menu-item a:text-is('India')
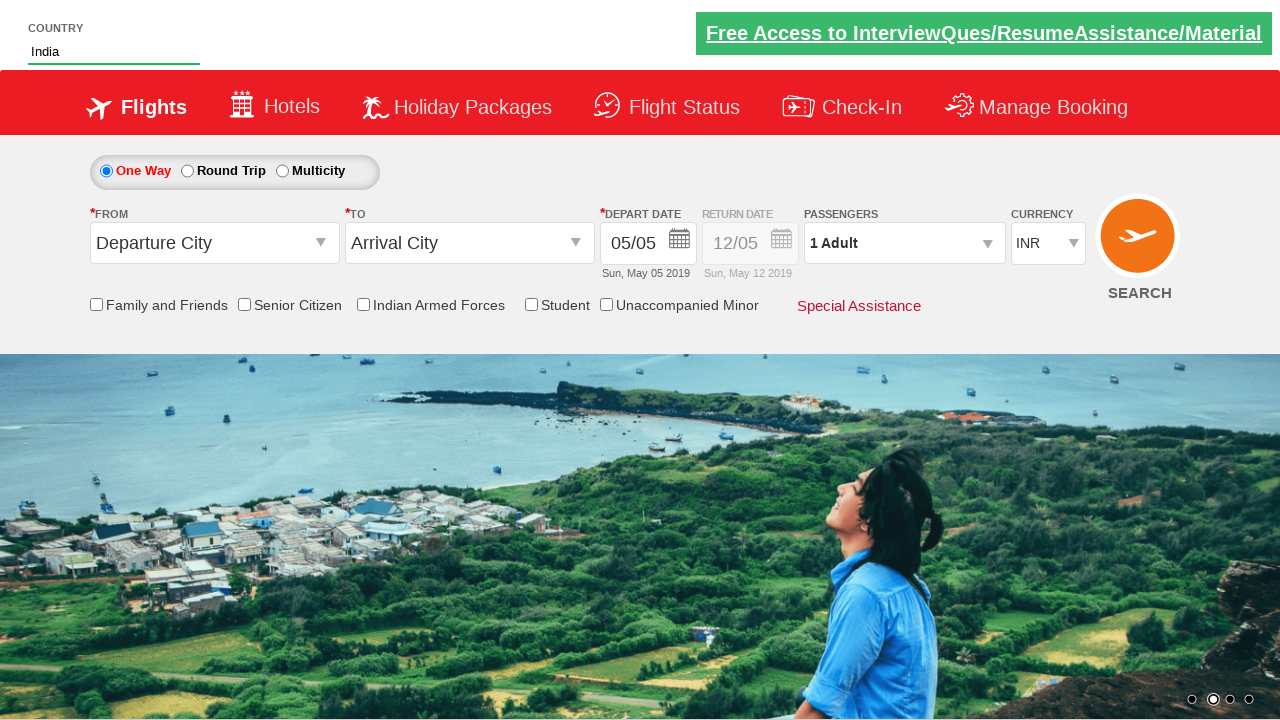

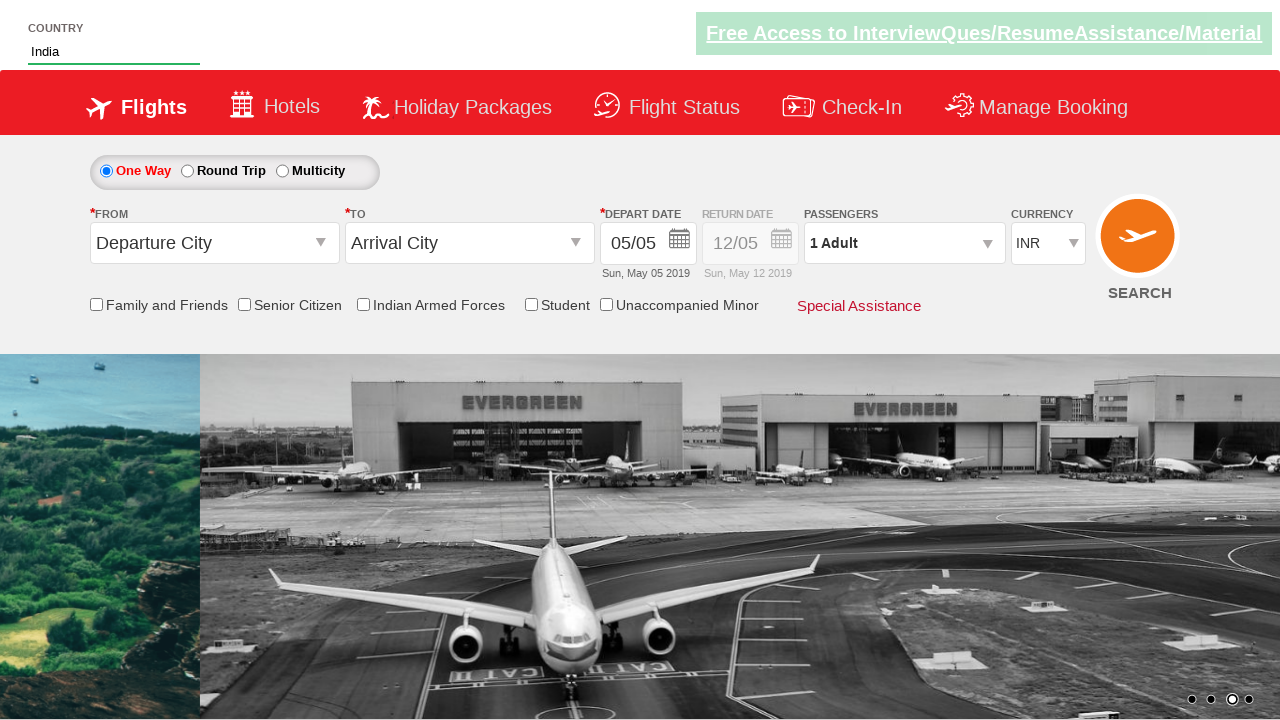